Tests marking individual items as complete by creating two items and checking them

Starting URL: https://demo.playwright.dev/todomvc

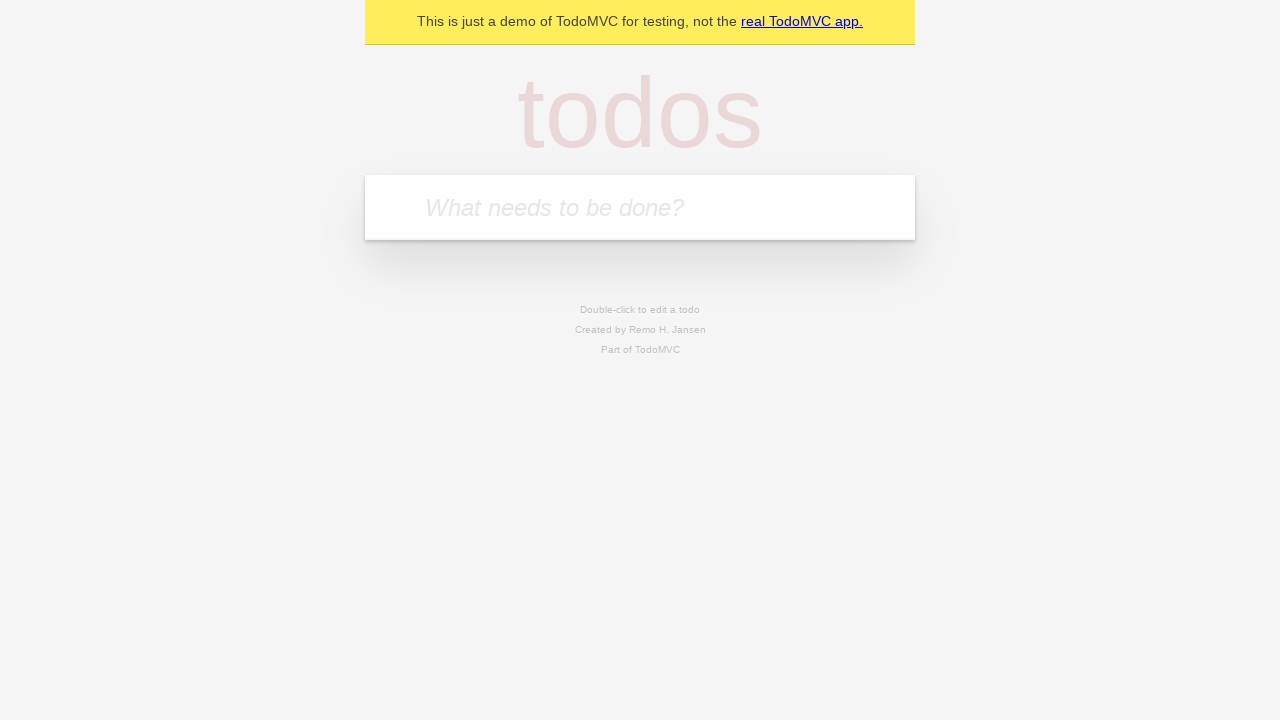

Filled new todo field with 'buy some cheese' on .new-todo
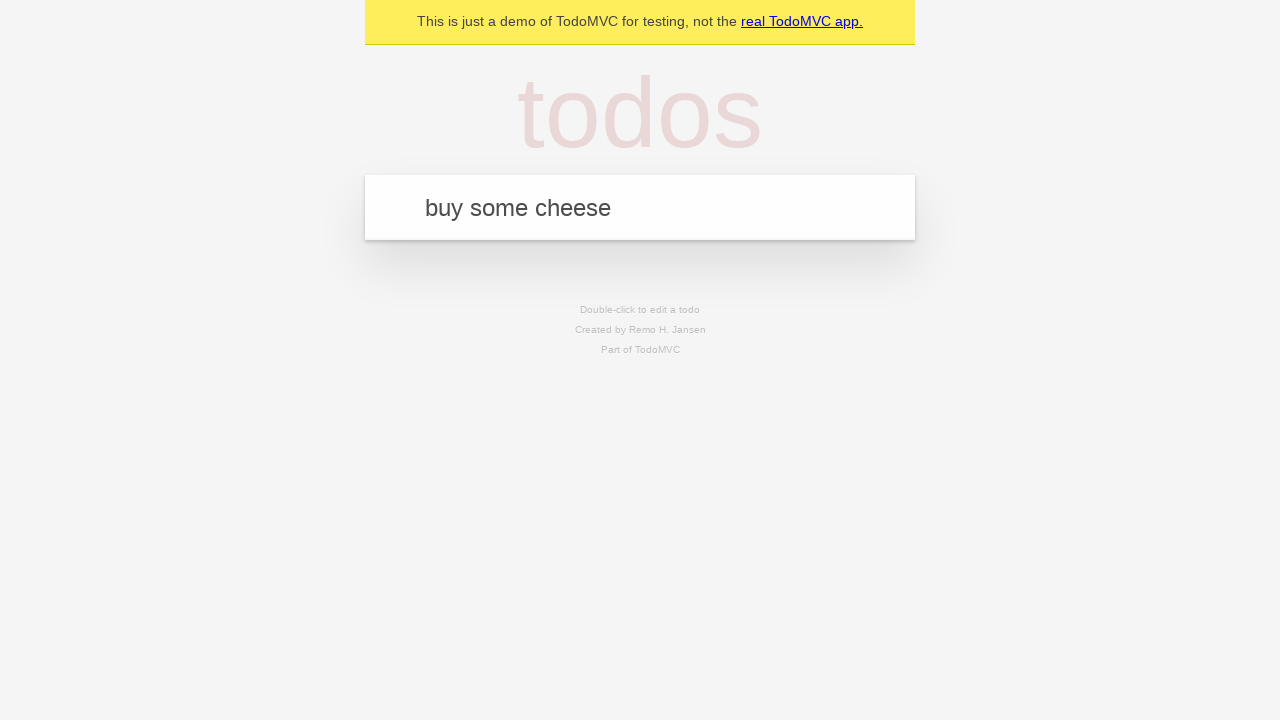

Pressed Enter to create first todo item on .new-todo
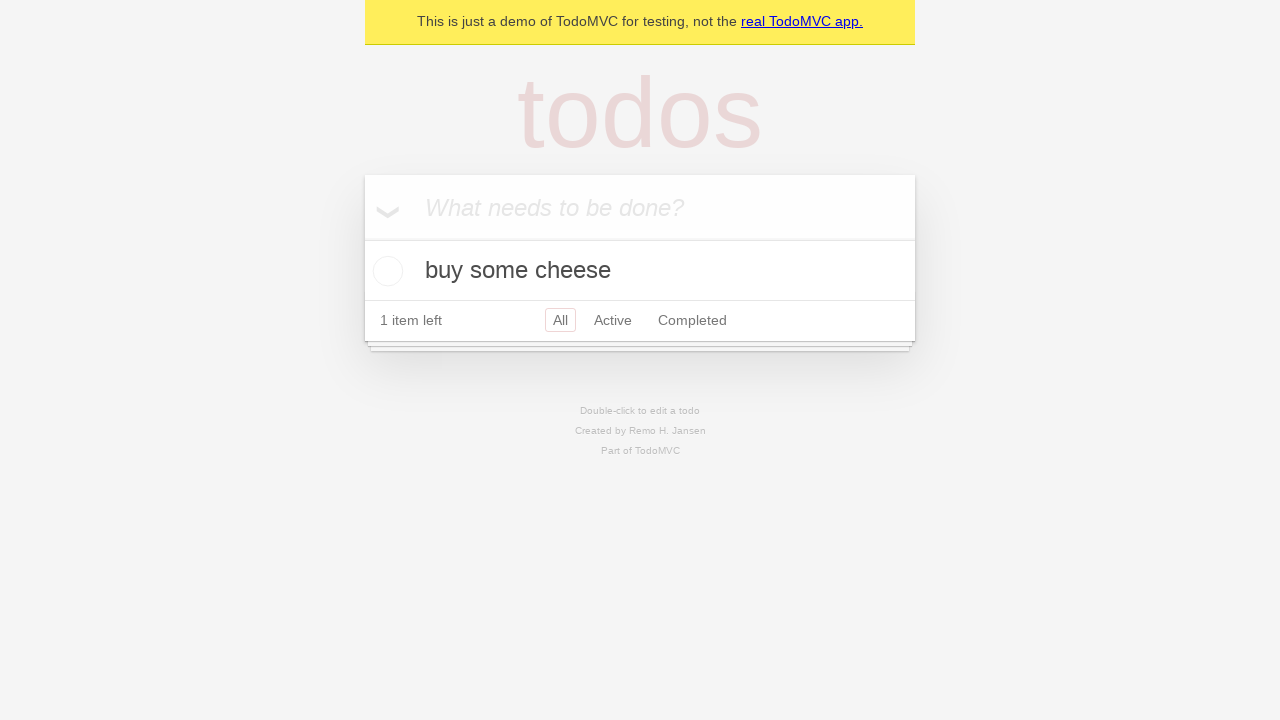

Filled new todo field with 'feed the cat' on .new-todo
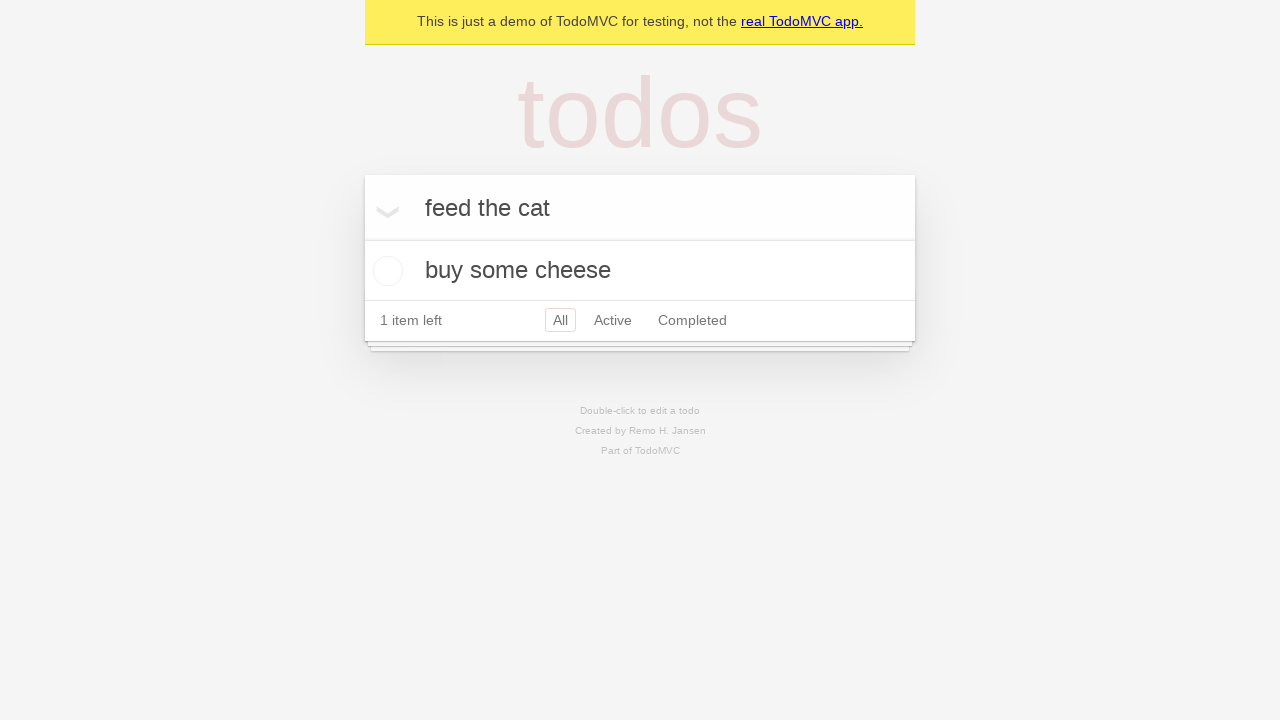

Pressed Enter to create second todo item on .new-todo
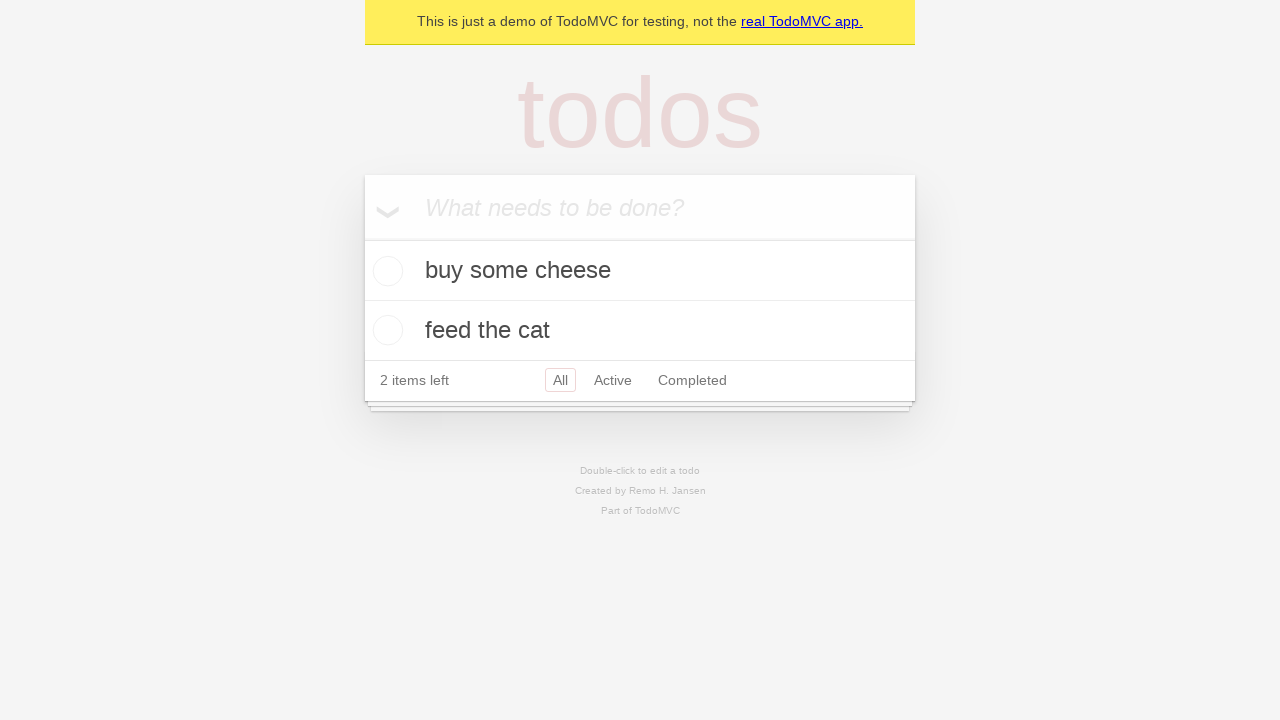

Waited for second todo item to appear in list
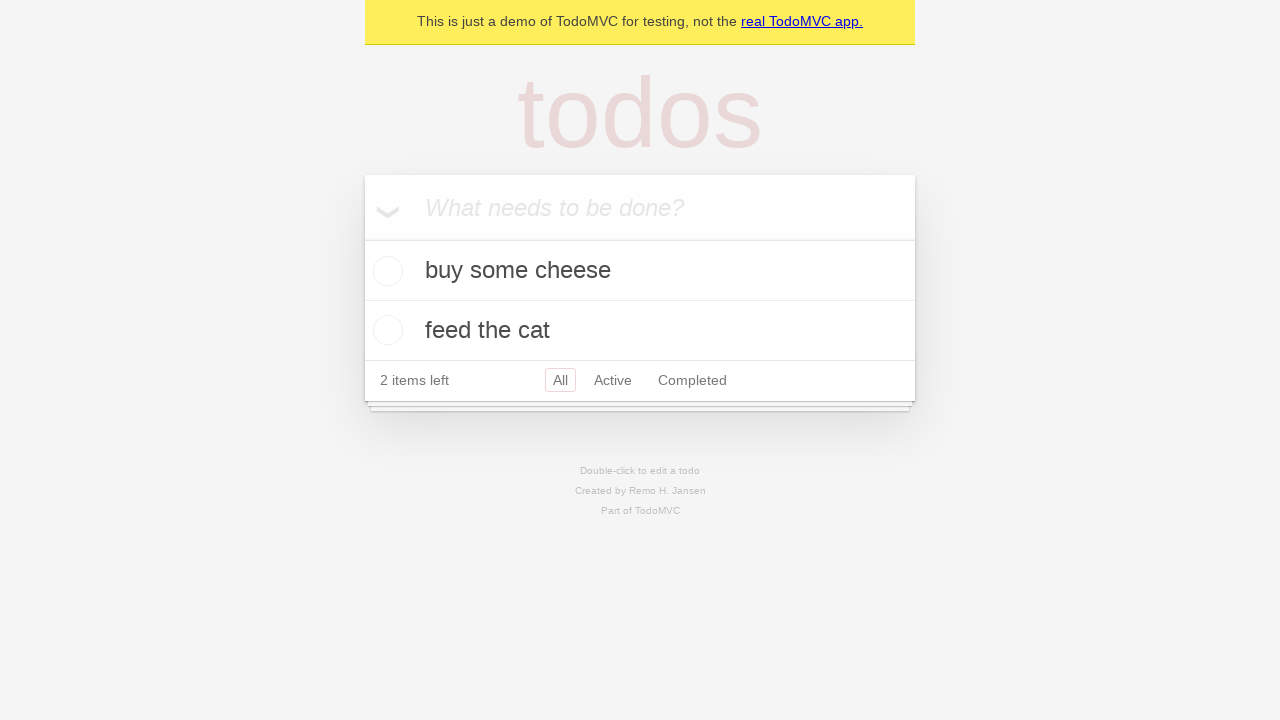

Marked first todo item as complete at (385, 271) on .todo-list li >> nth=0 >> .toggle
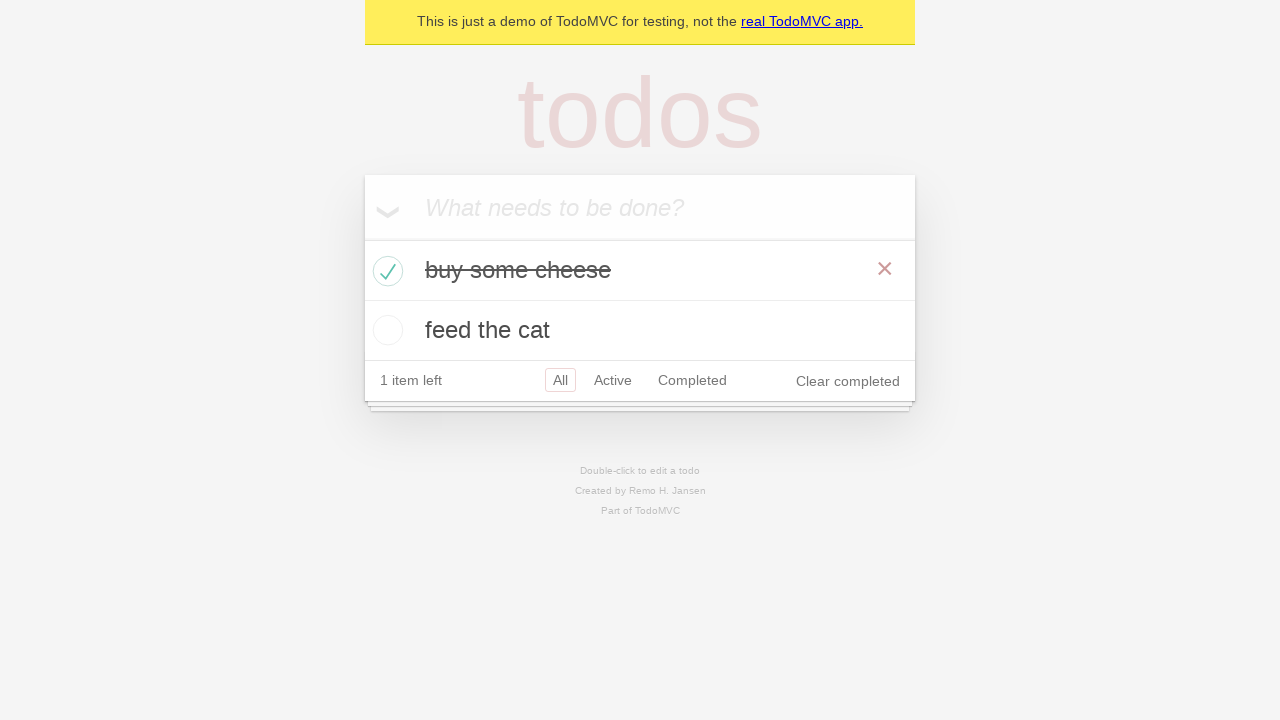

Marked second todo item as complete at (385, 330) on .todo-list li >> nth=1 >> .toggle
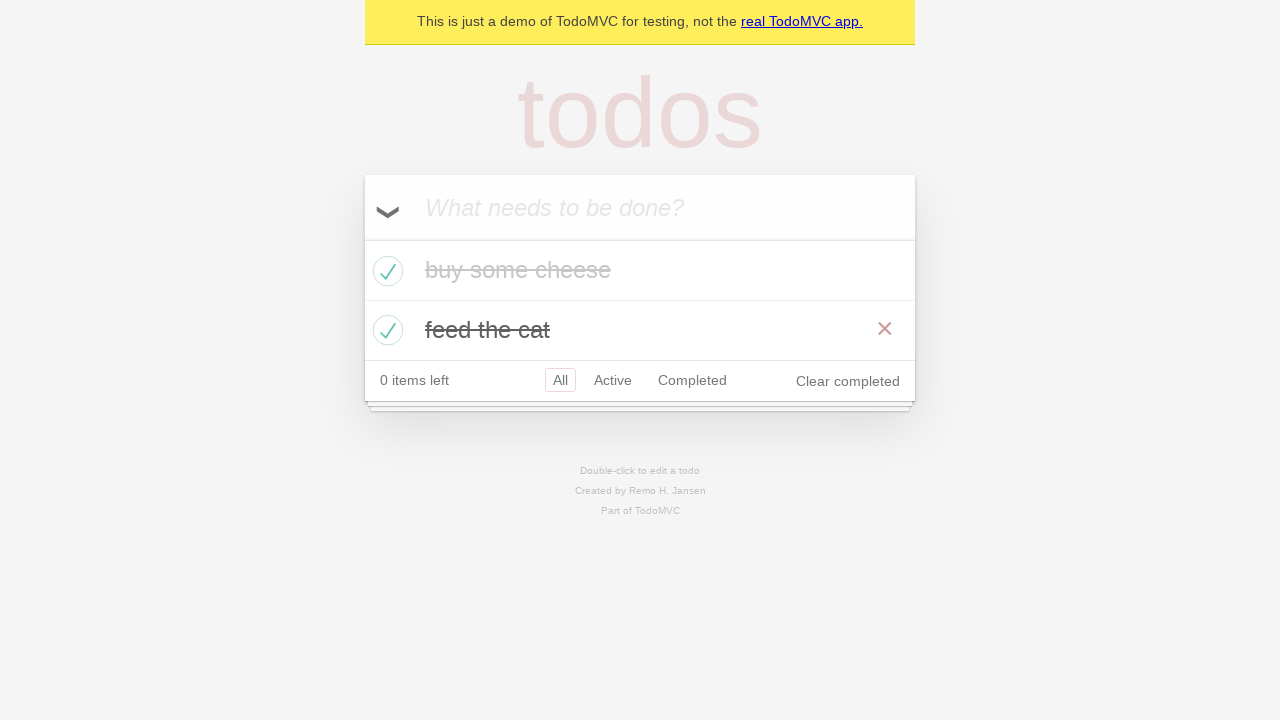

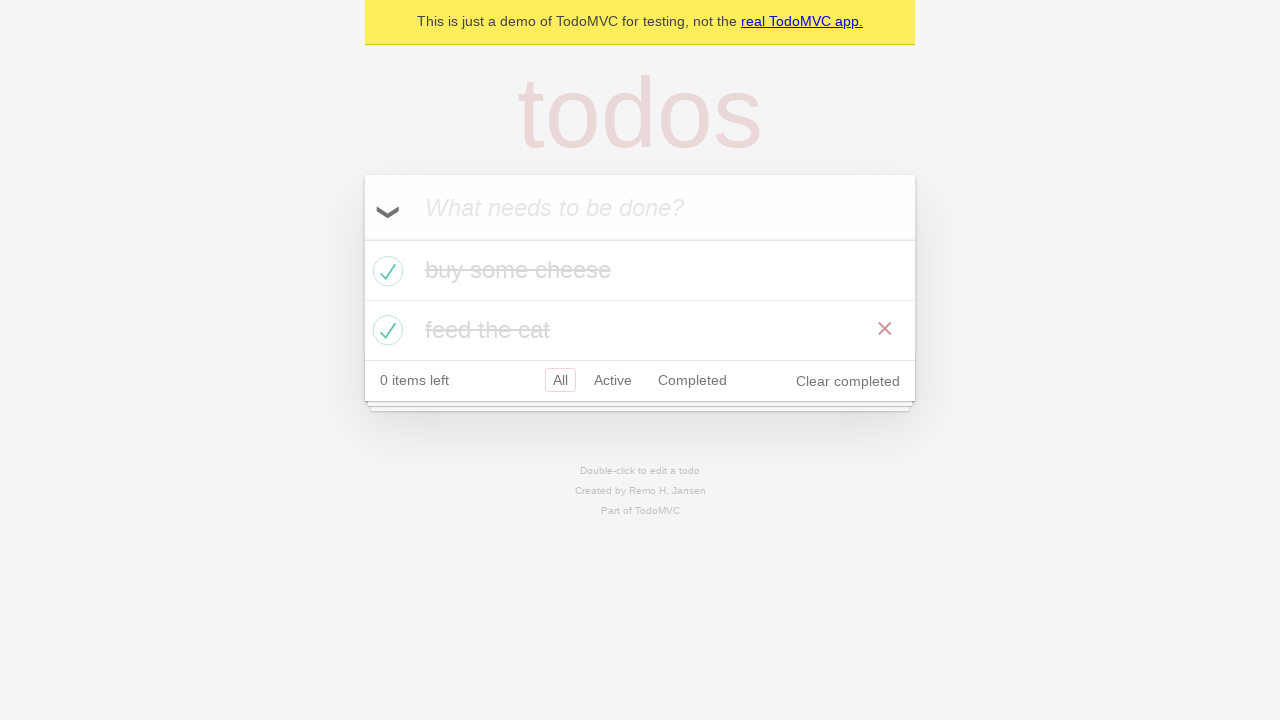